Tests drag and drop functionality on jQueryUI demo page by switching to an iframe, locating draggable and droppable elements, and performing a drag-and-drop action.

Starting URL: https://jqueryui.com/droppable/

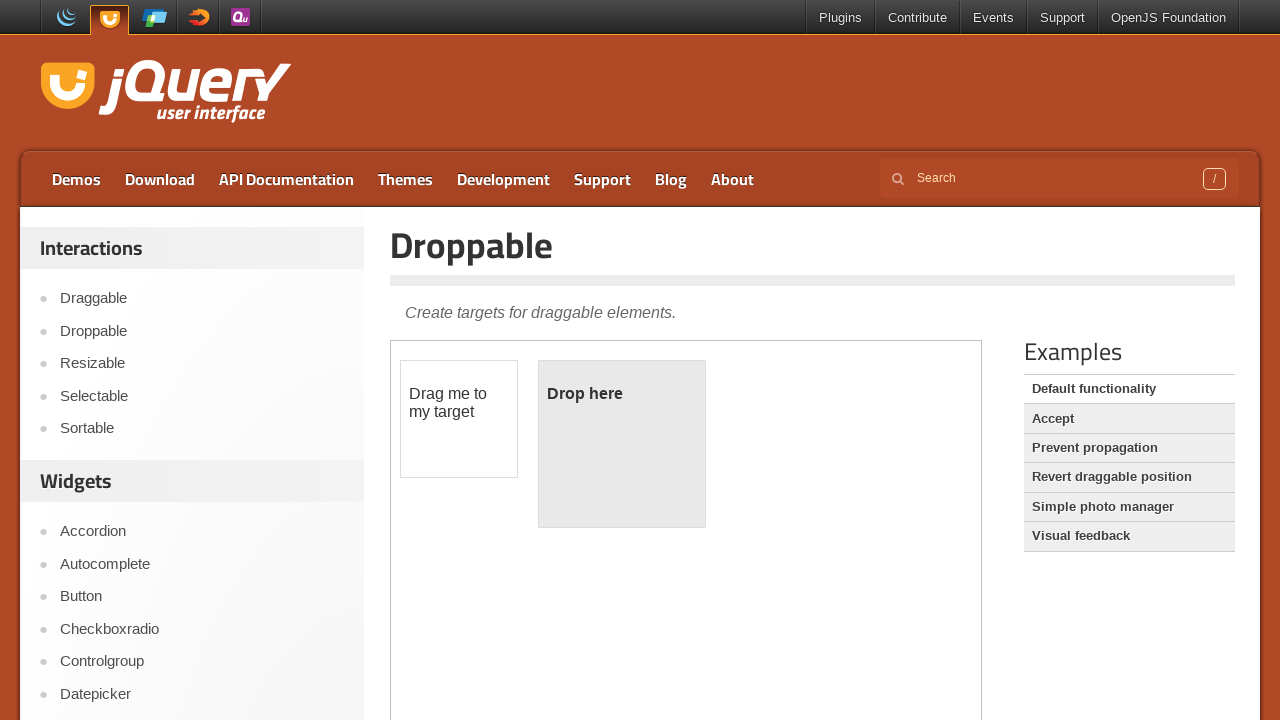

Located and switched to demo iframe
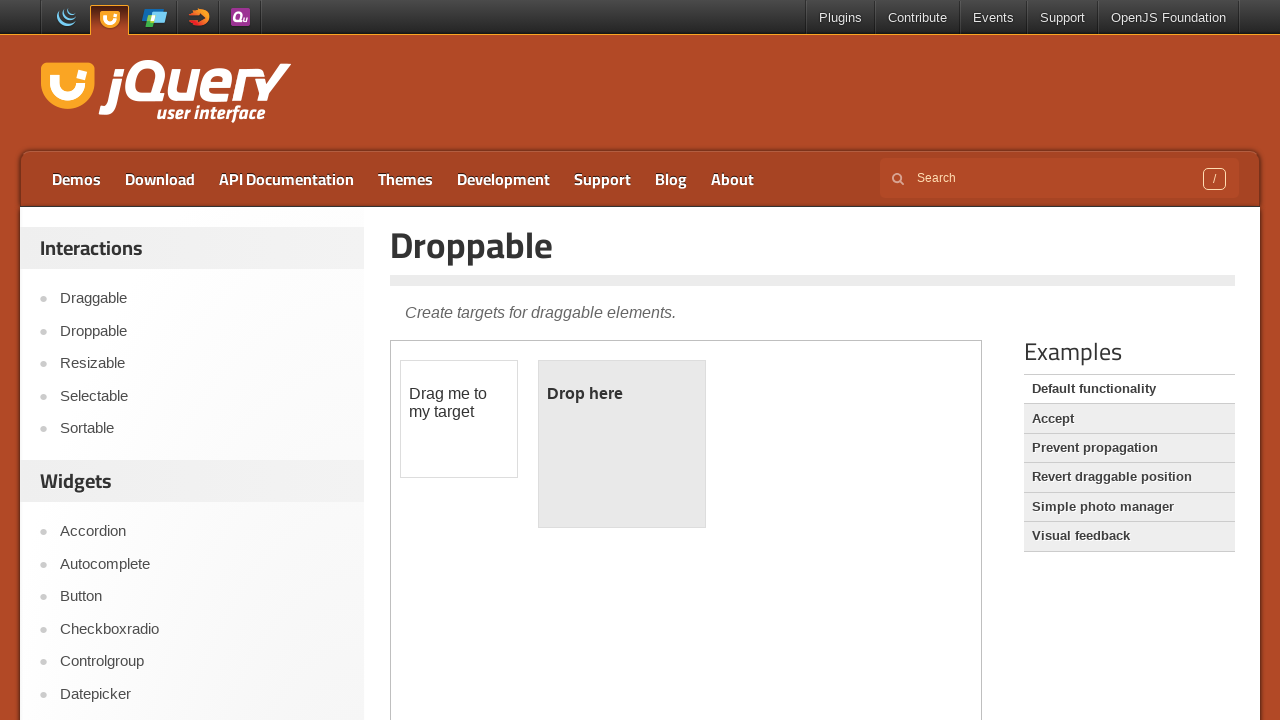

Clicked on draggable element at (459, 419) on iframe.demo-frame >> internal:control=enter-frame >> #draggable
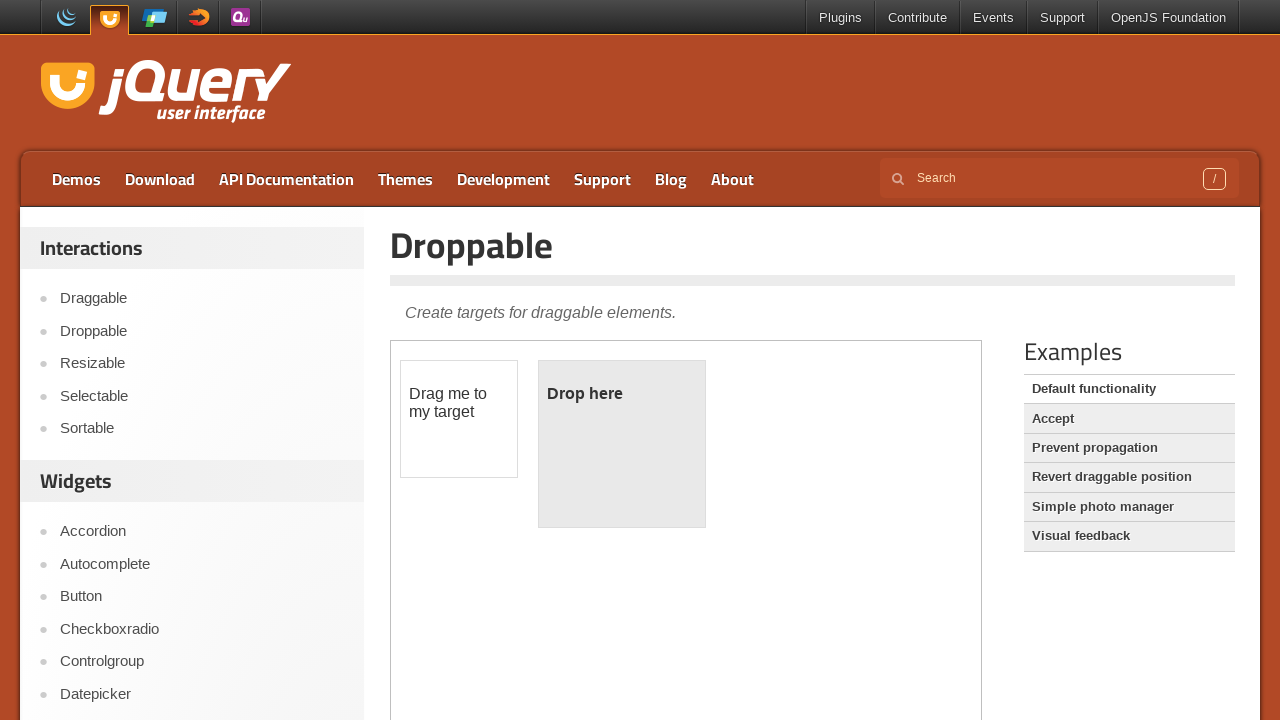

Located draggable source element
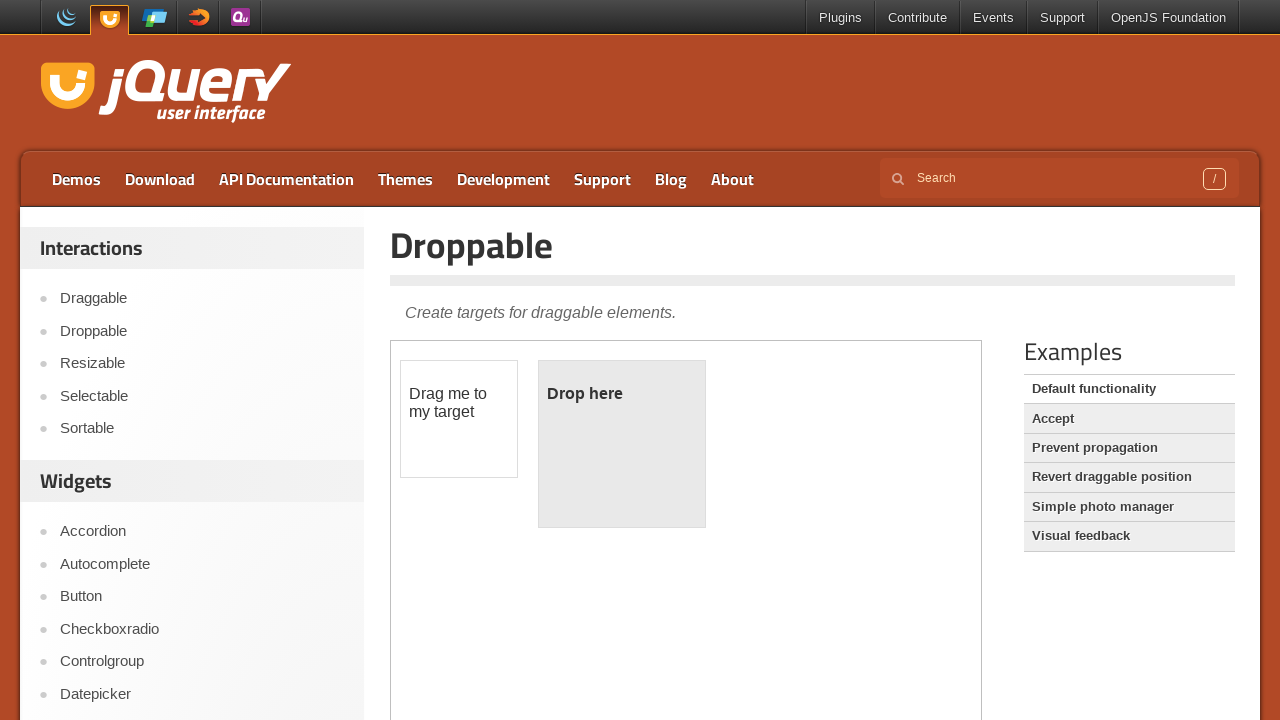

Located droppable target element
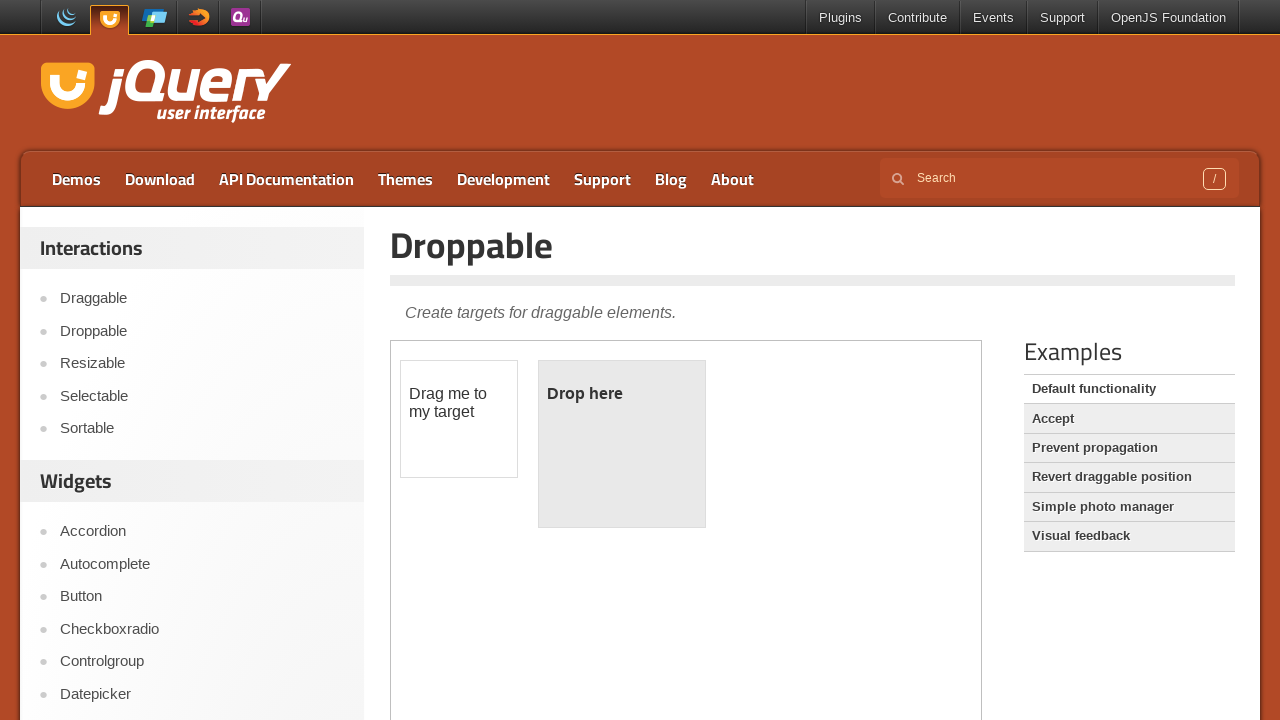

Performed drag and drop from draggable to droppable element at (622, 444)
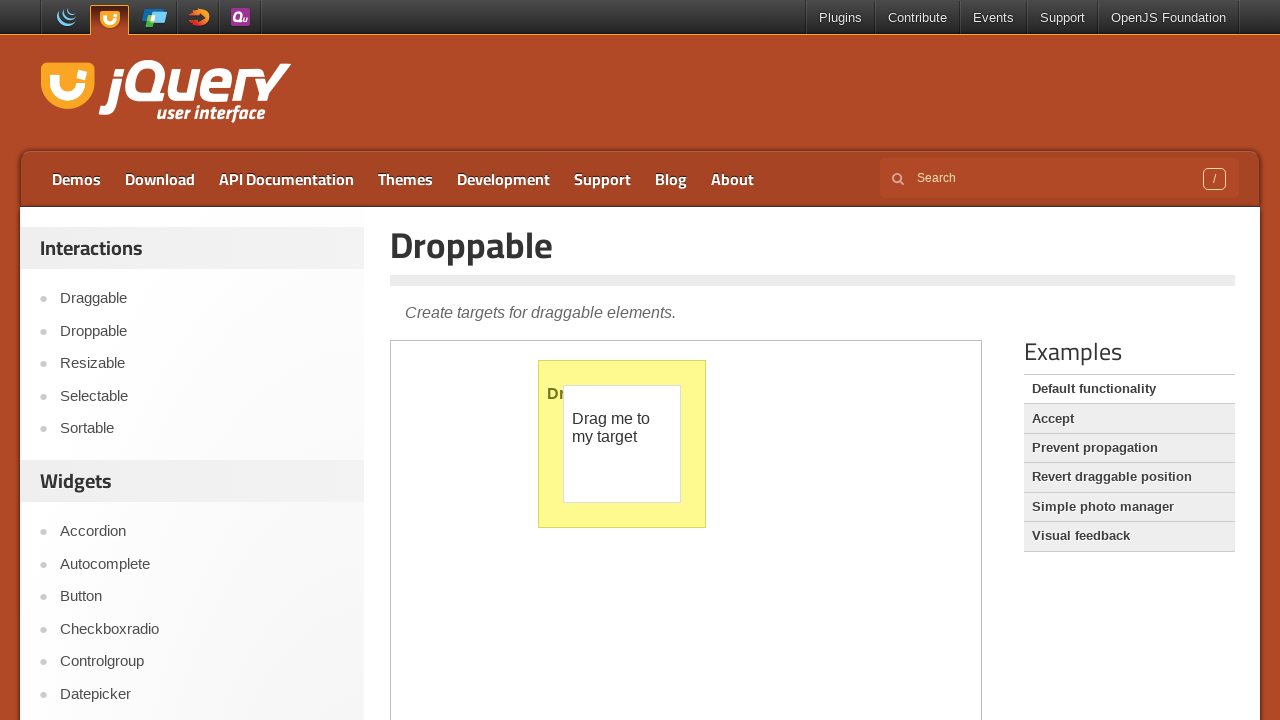

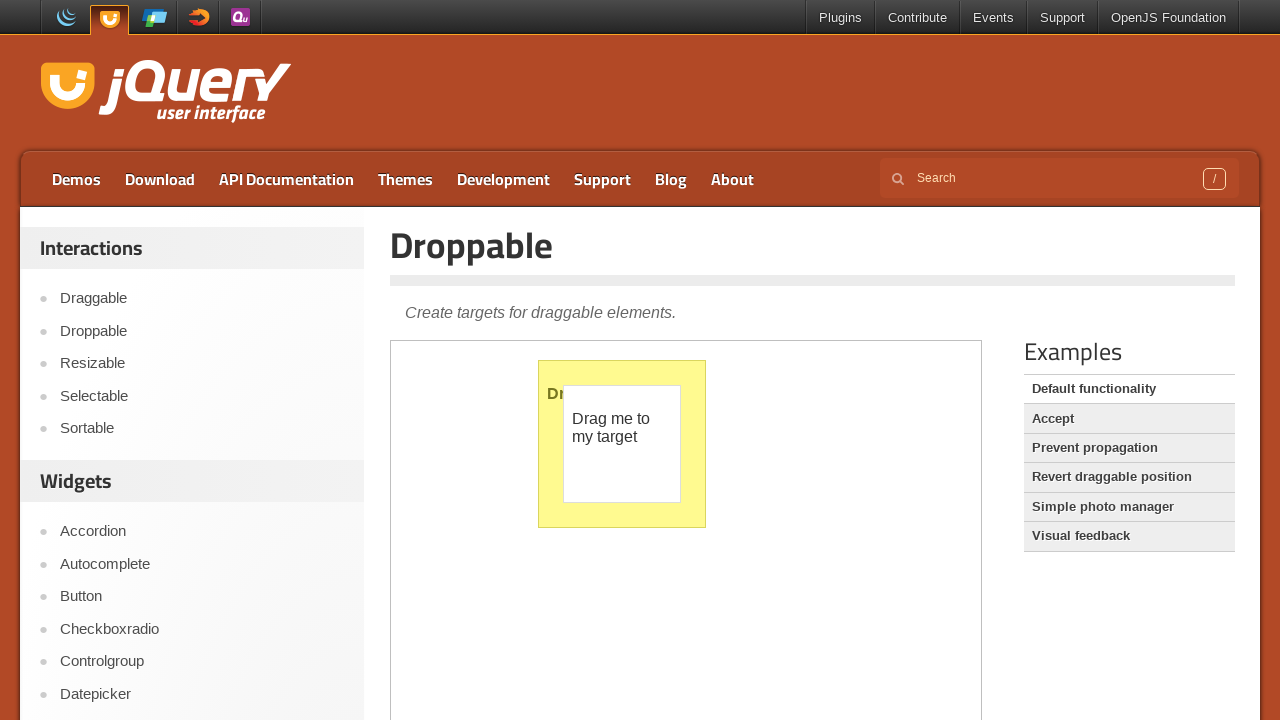